Tests that clicking the Form Authentication link navigates to the login page with the correct URL

Starting URL: https://the-internet.herokuapp.com/

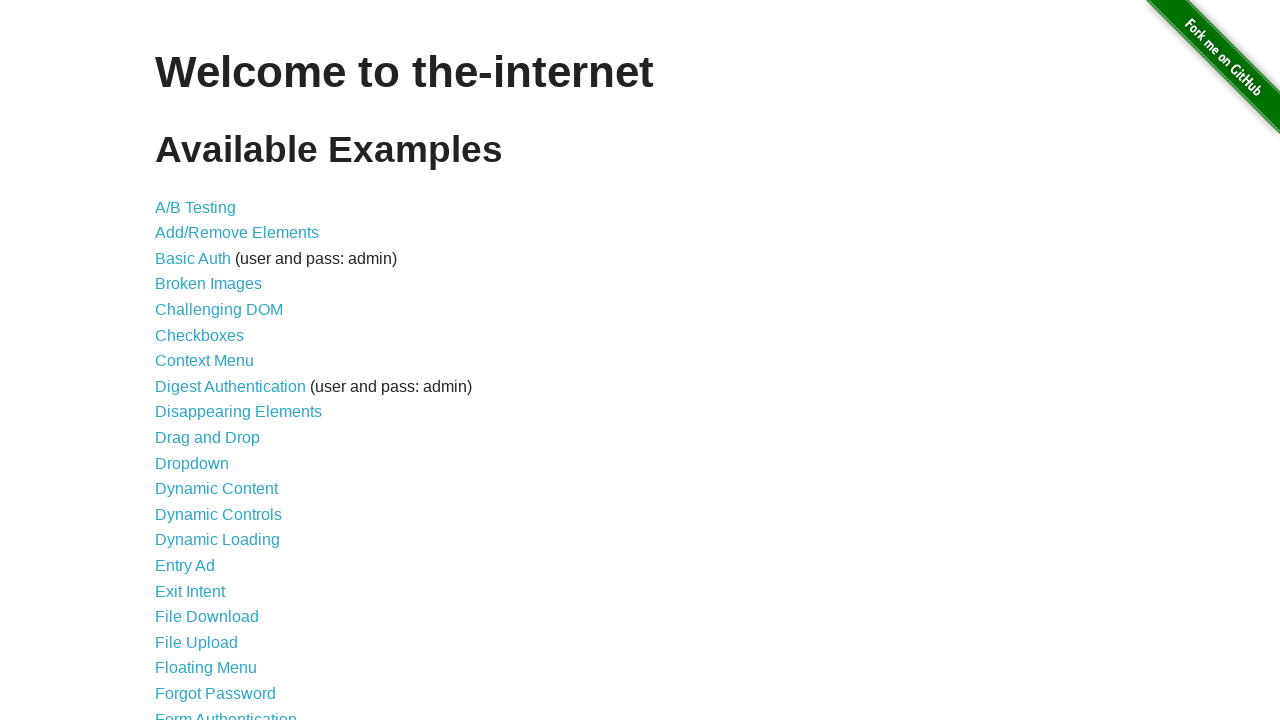

Clicked on Form Authentication link at (226, 712) on xpath=//*[text()="Form Authentication"]
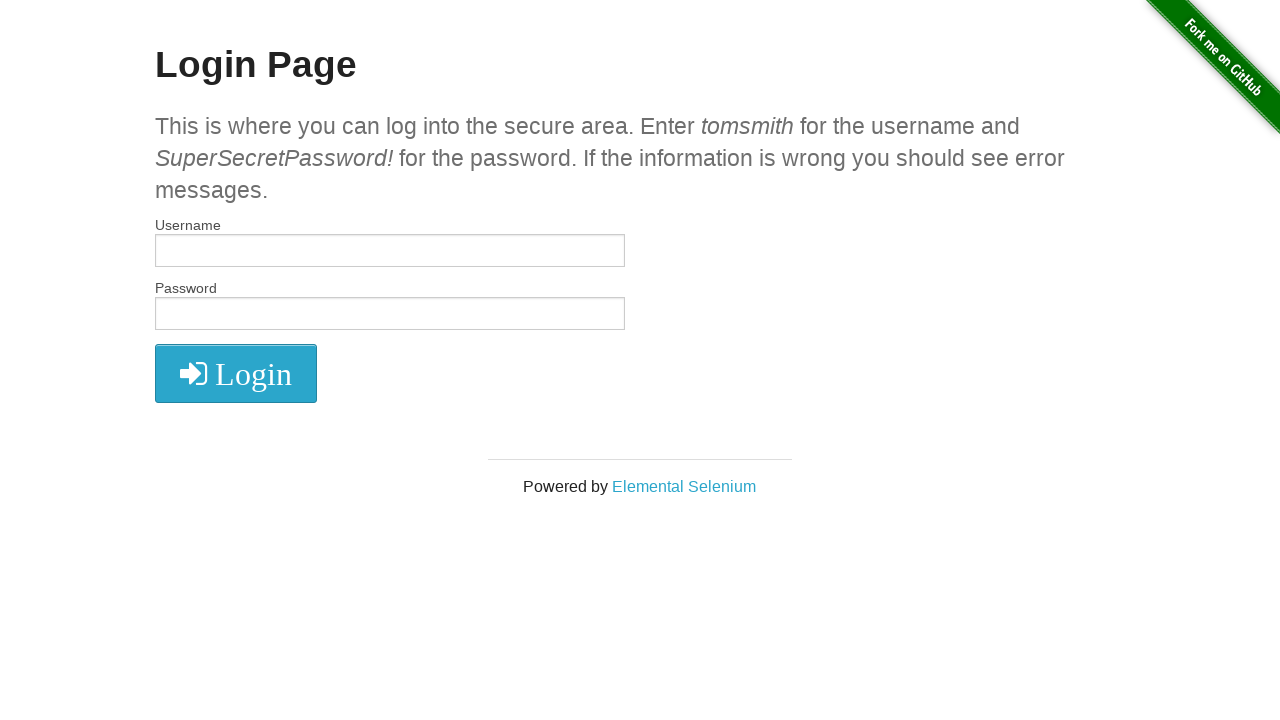

Navigated to login page with correct URL
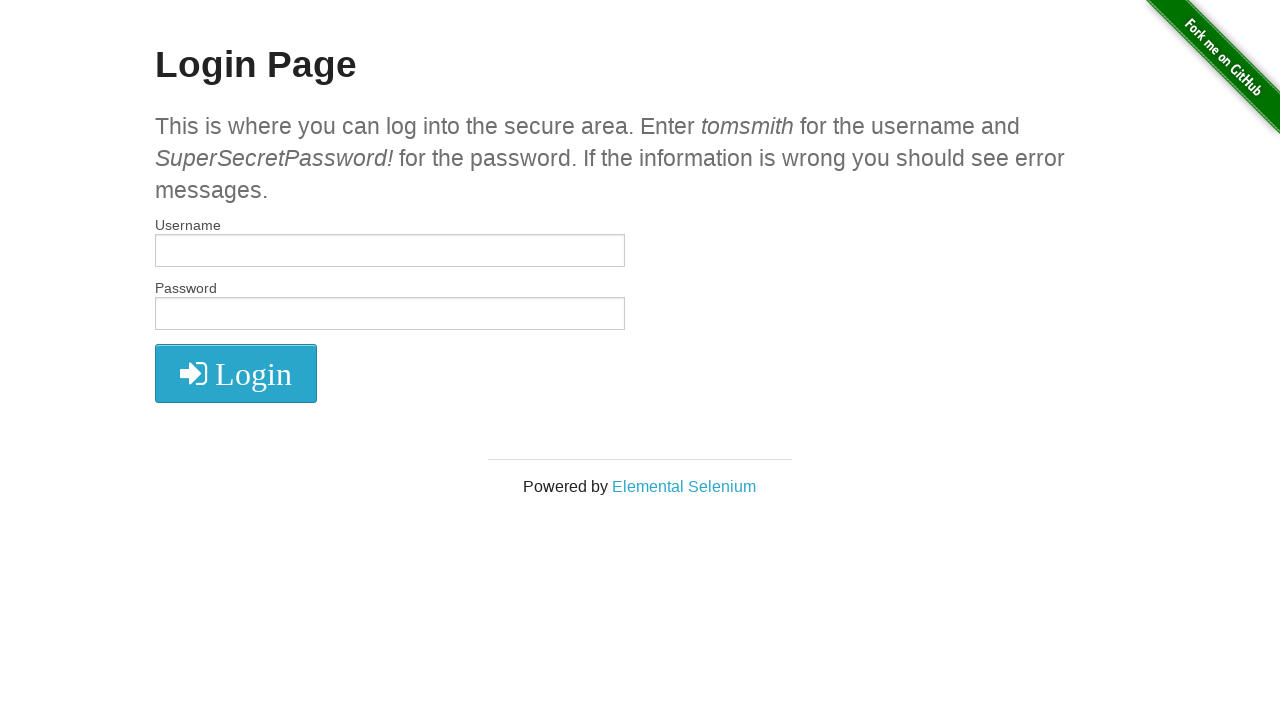

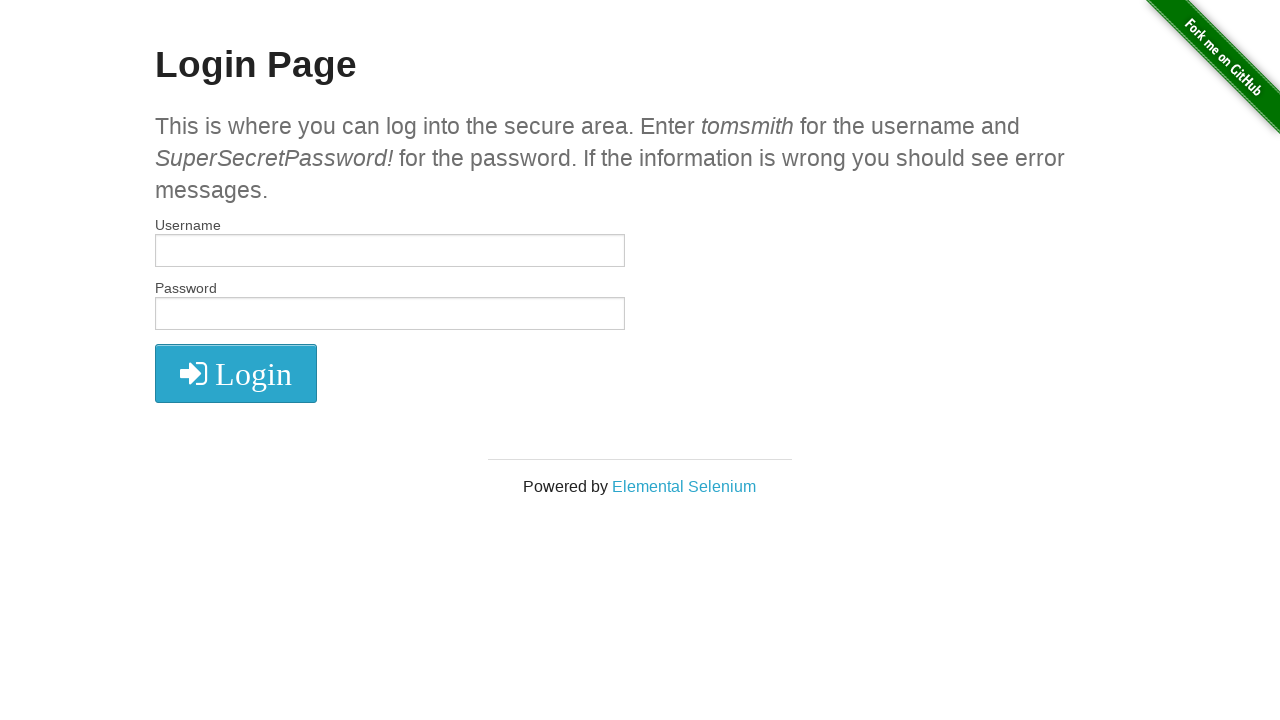